Tests table filtering functionality by searching for "Rice" and verifying that filtered results match the search criteria

Starting URL: https://rahulshettyacademy.com/seleniumPractise/#/offers

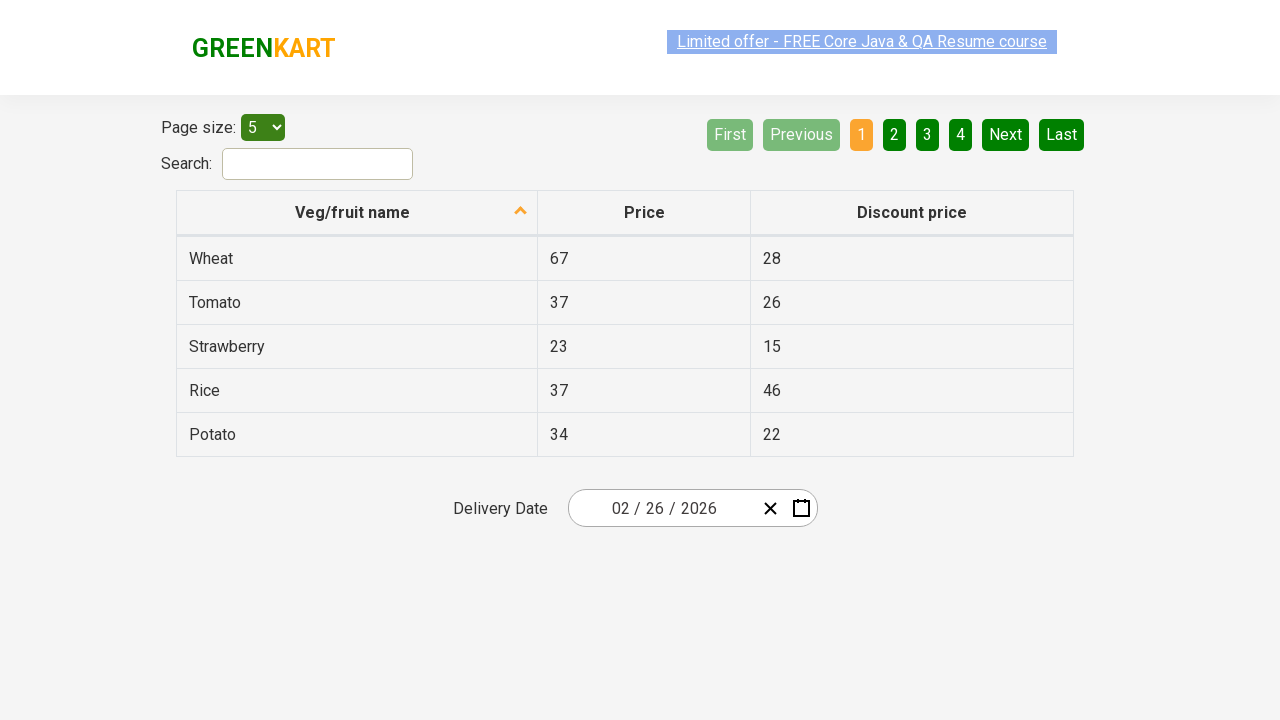

Entered 'Rice' in the search filter field on input#search-field
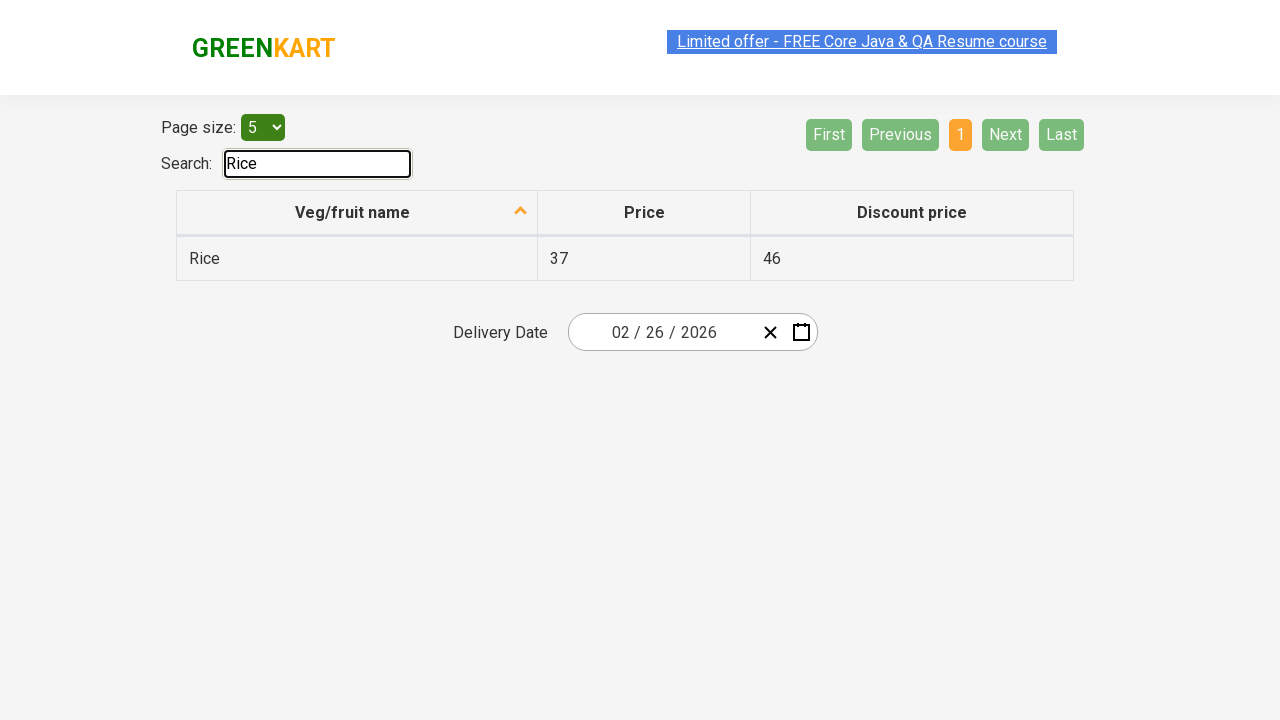

Waited for table to update with filtered results
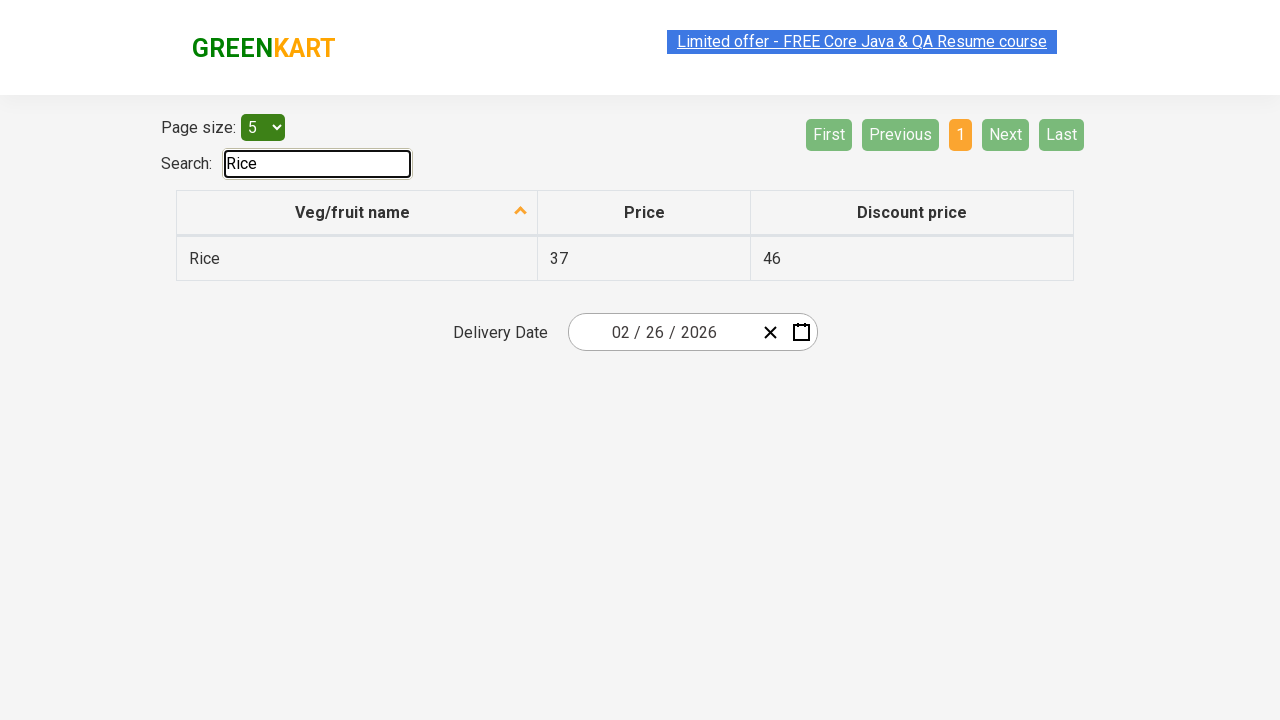

Retrieved all filtered table items from first column
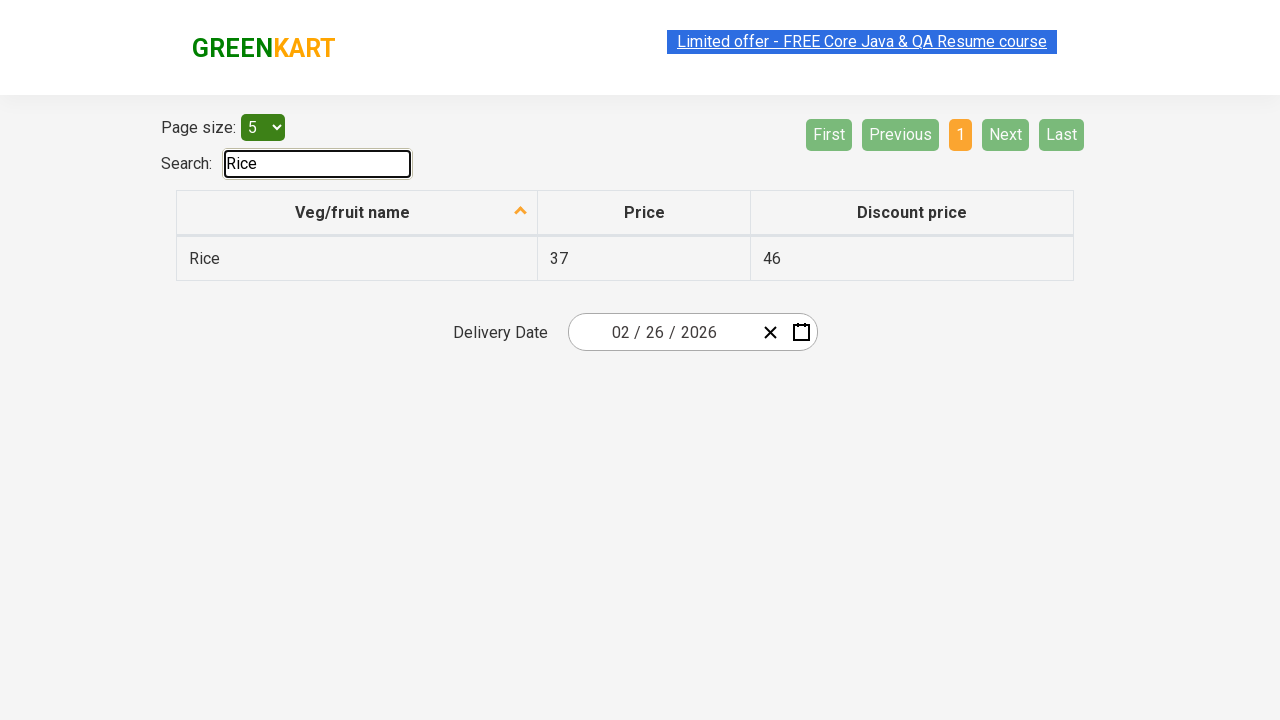

Verified that all filtered items contain 'Rice'
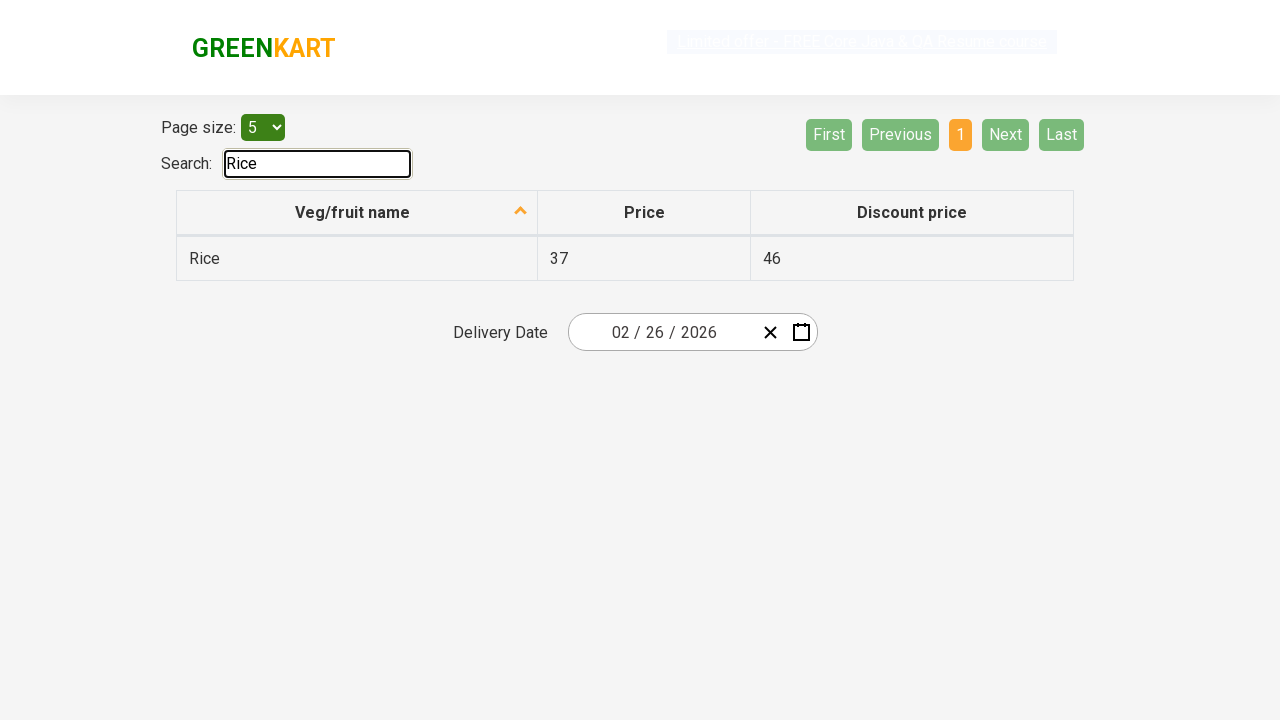

Verified that filtered results are not empty
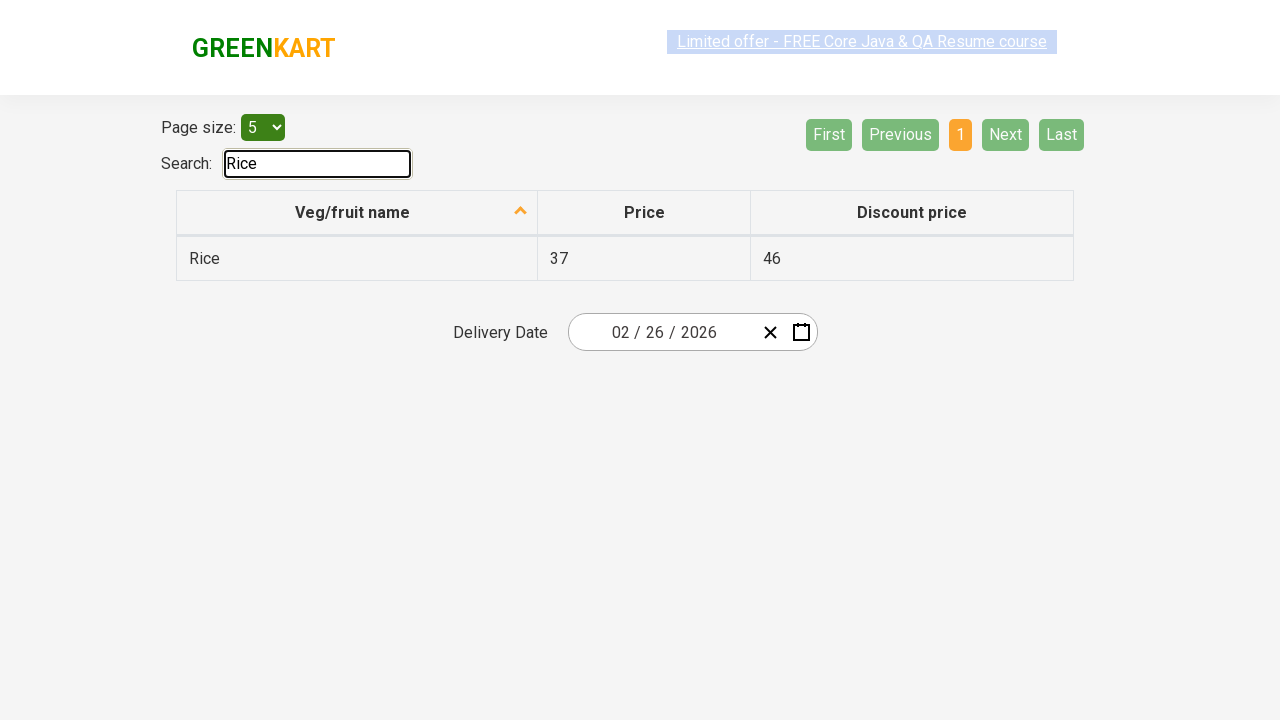

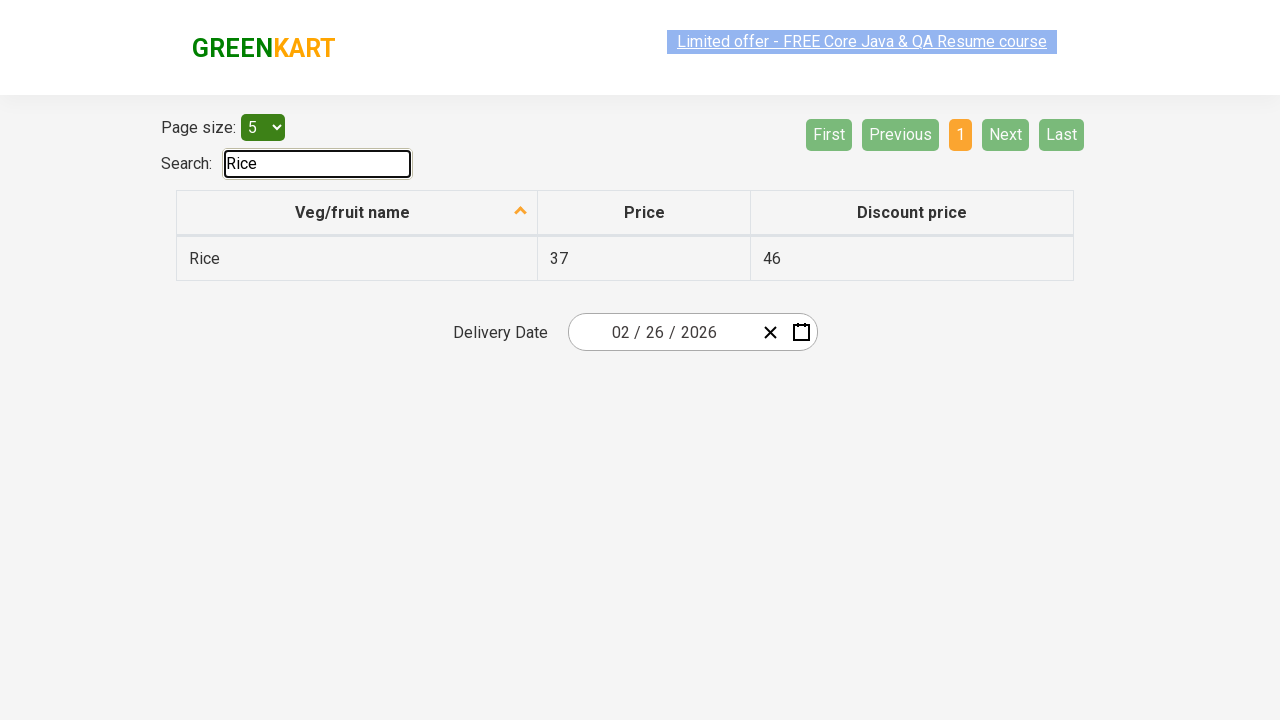